Tests the breadcrumb navigation by clicking on "About" link and then clicking the home breadcrumb link to return to the main page

Starting URL: https://www.taxtechnical.ird.govt.nz/

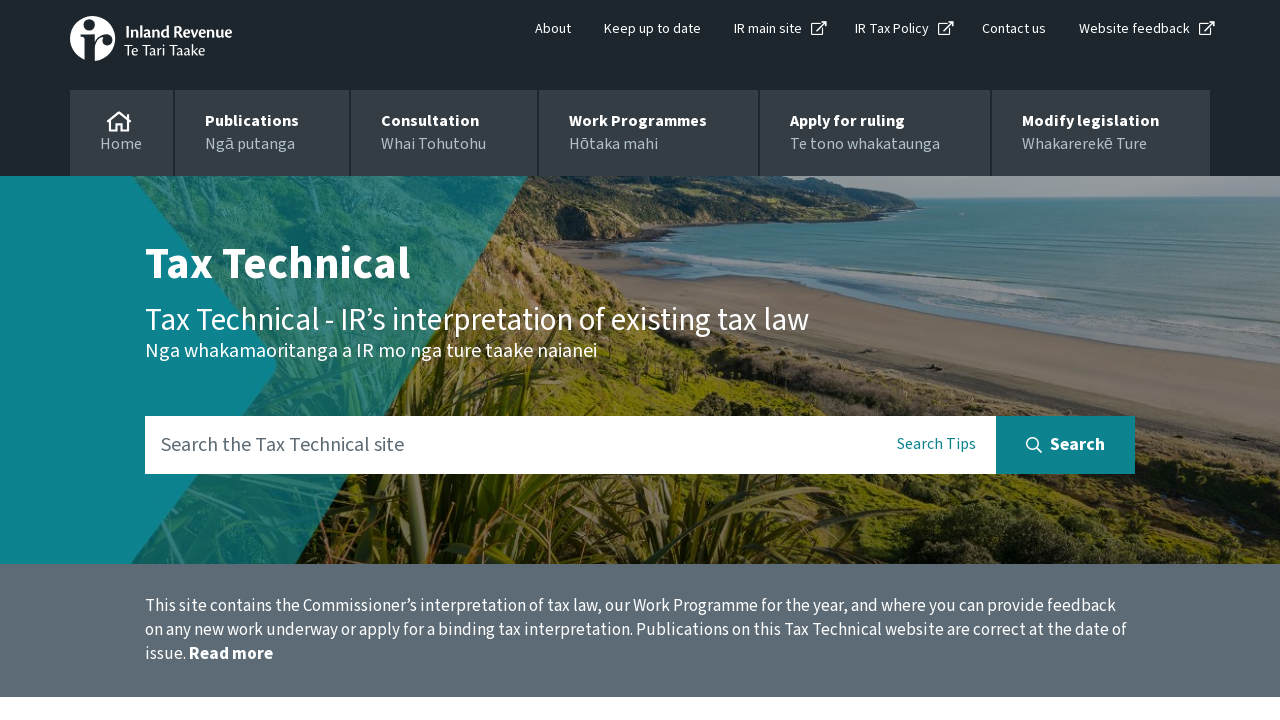

Clicked on 'About' link at (553, 29) on a:text('About')
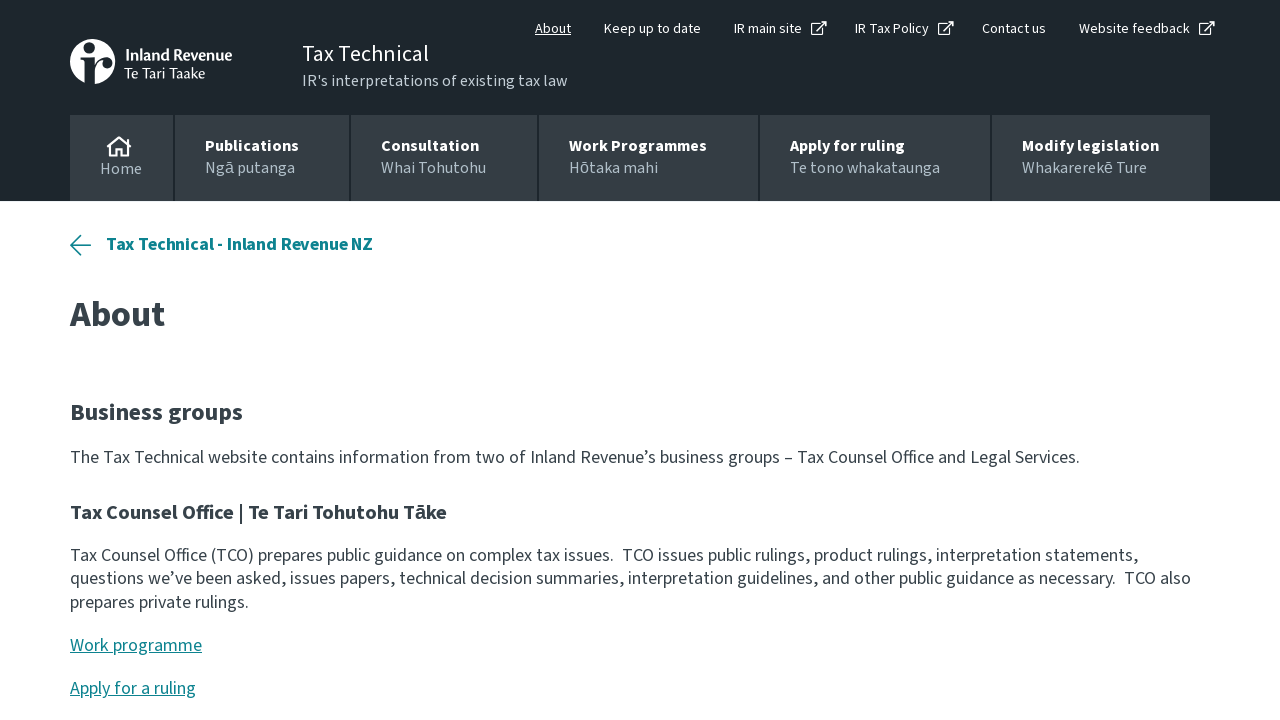

Clicked on breadcrumb home link 'Tax Technical - Inland Revenue NZ' at (221, 362) on a:text('Tax Technical - Inland Revenue NZ')
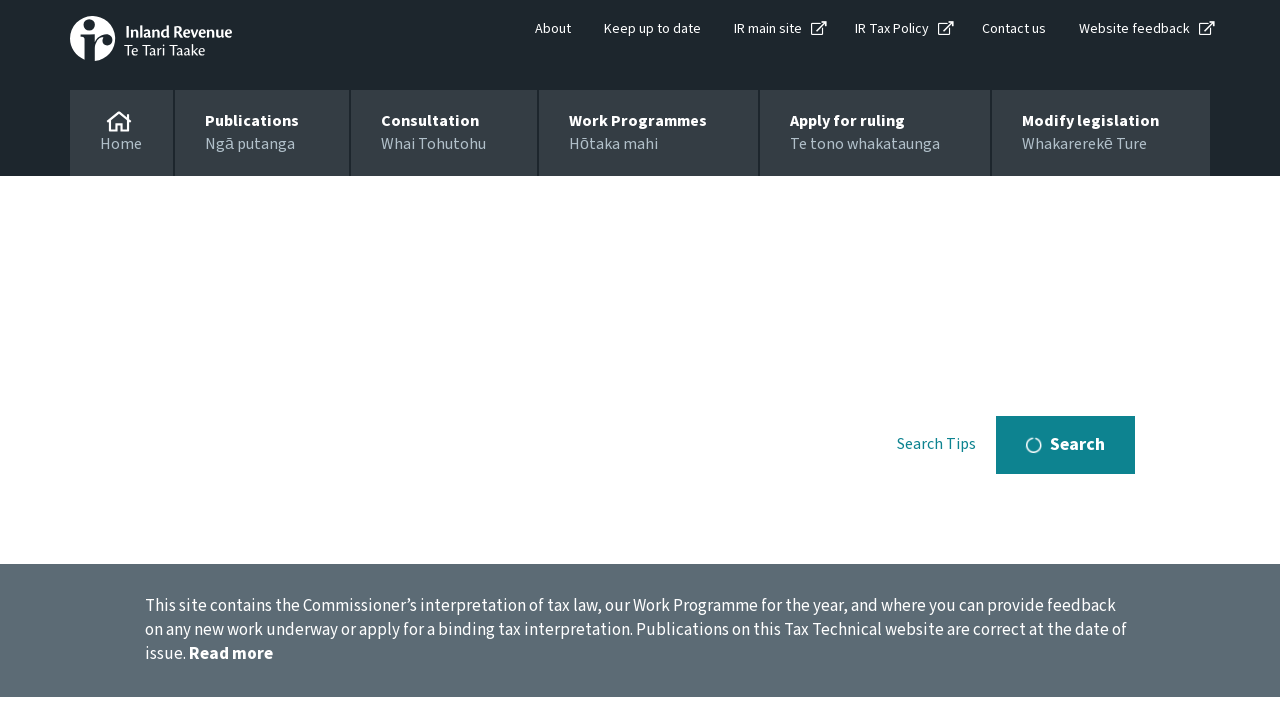

Verified that URL is back at home page: https://www.taxtechnical.ird.govt.nz/
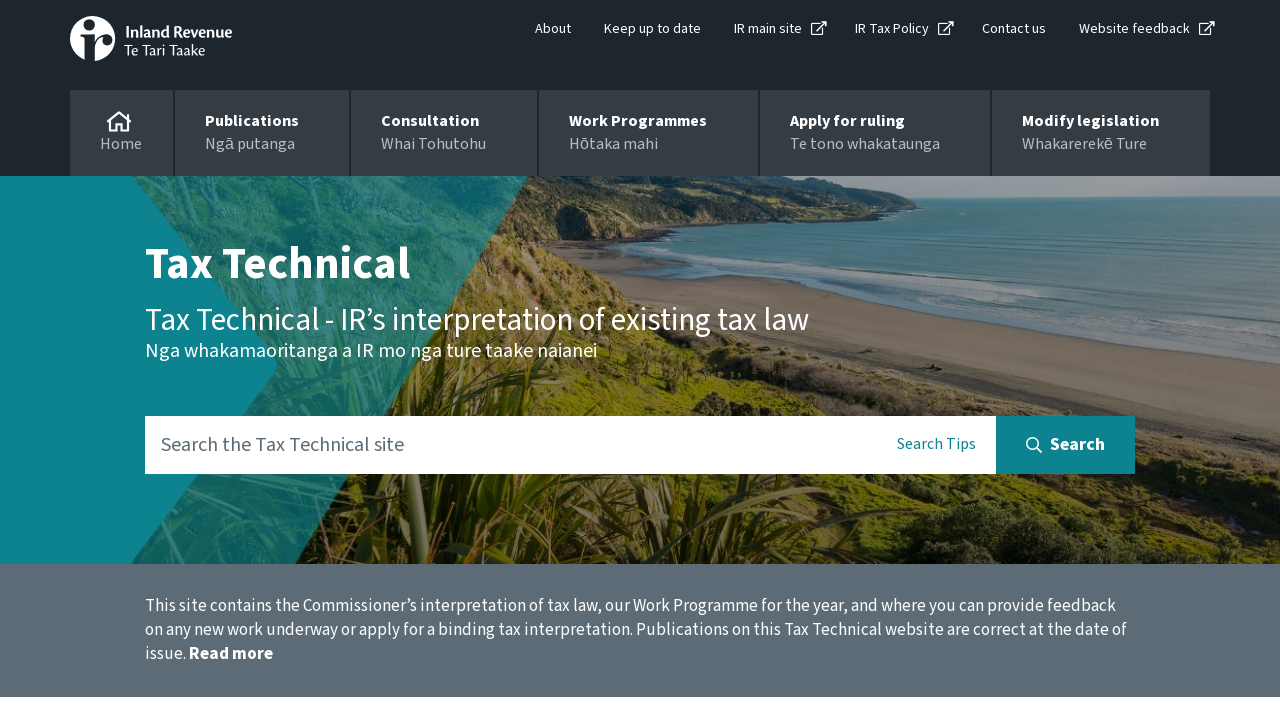

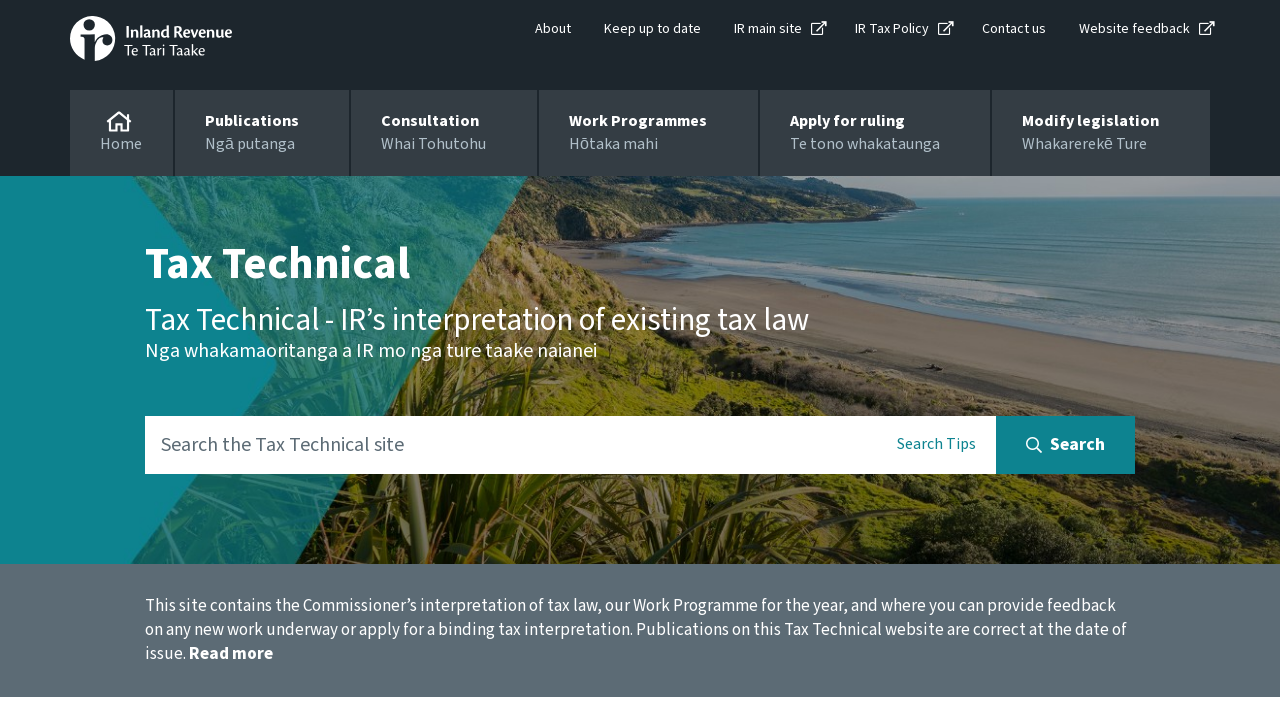